Tests the cancel button from add book page and verifies return to books list

Starting URL: https://erikaaraissaqwe.github.io/biblioteca-front/pages/livros/cadastrarLivro.html

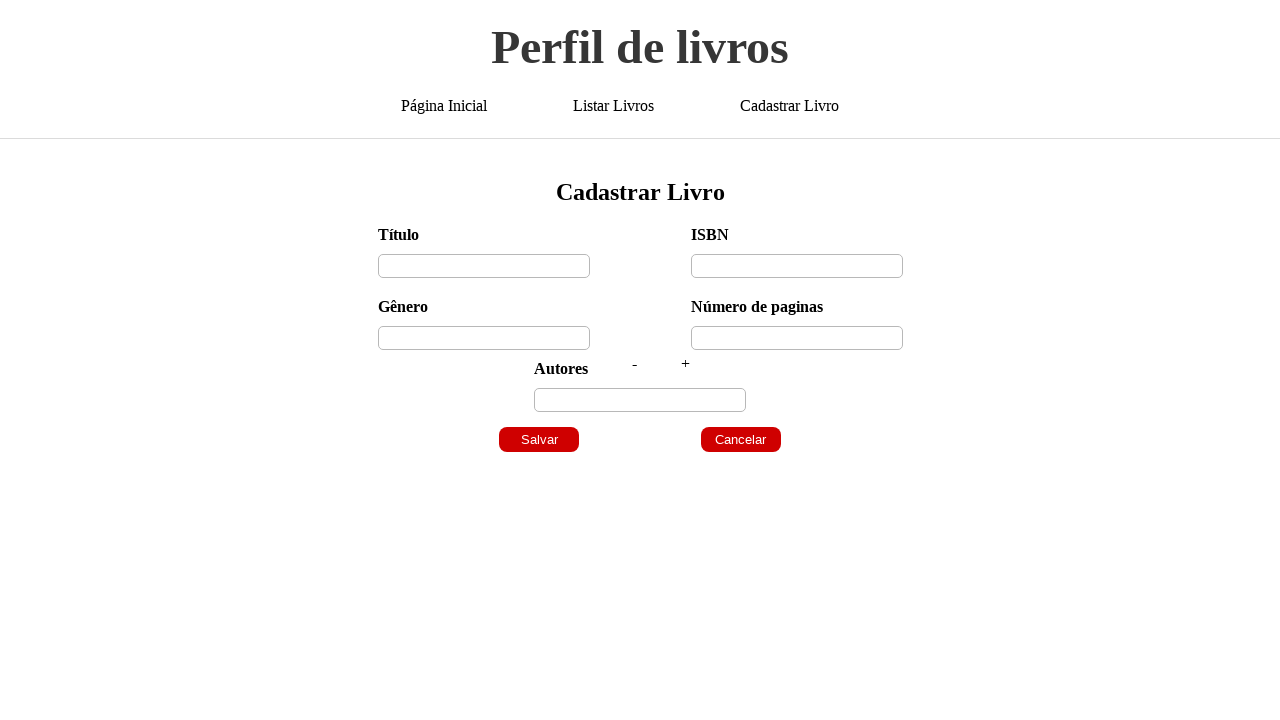

Clicked cancel button on add book page at (741, 440) on #back
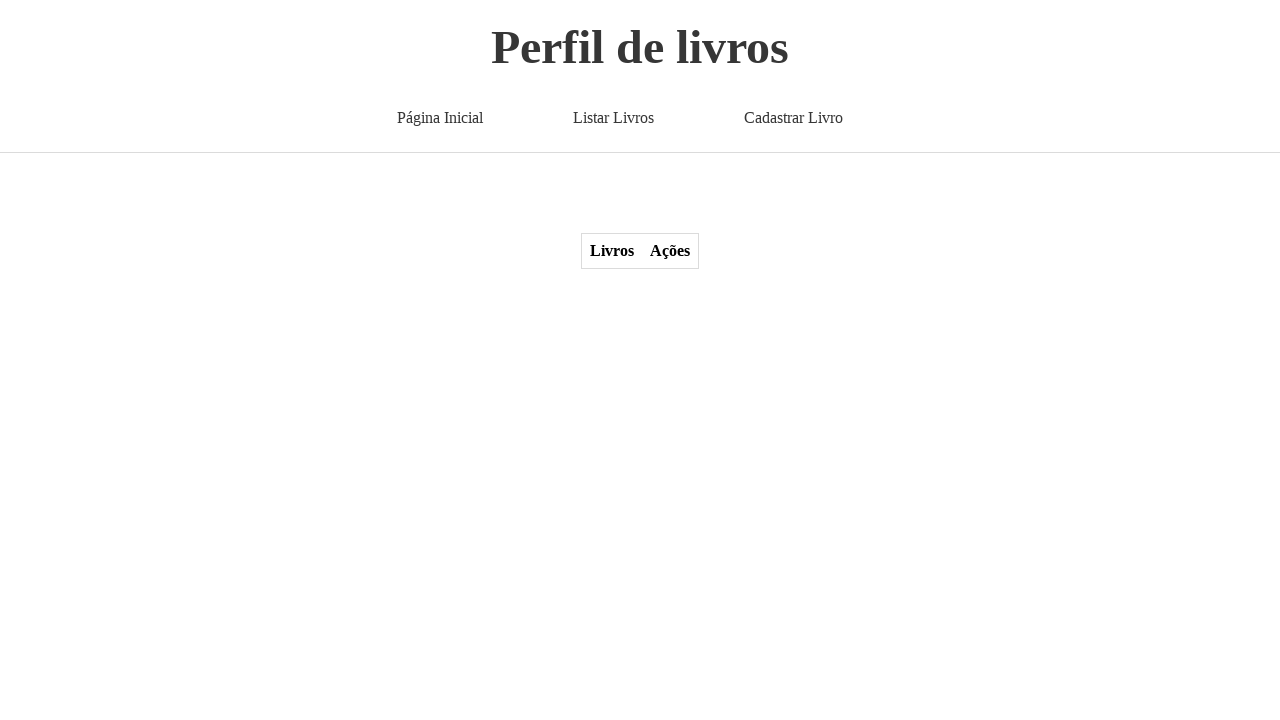

Waited 2 seconds for page transition
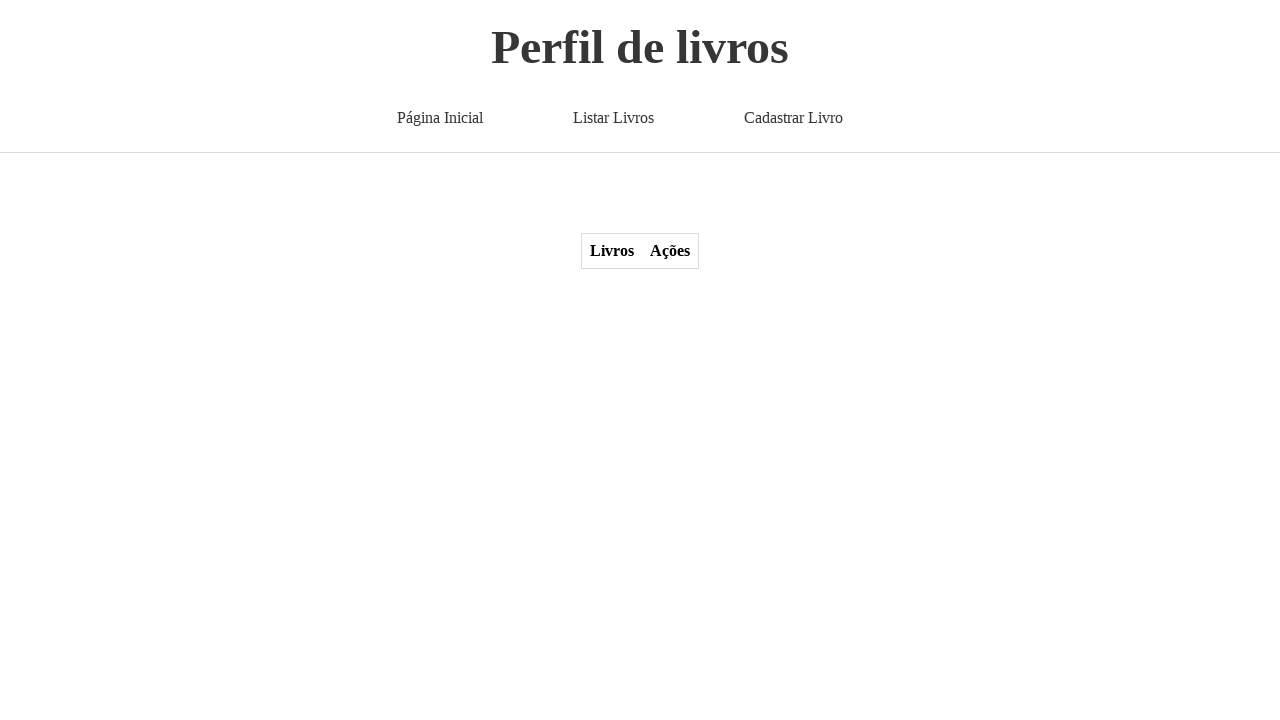

Verified page title is 'Livros' - returned to books list
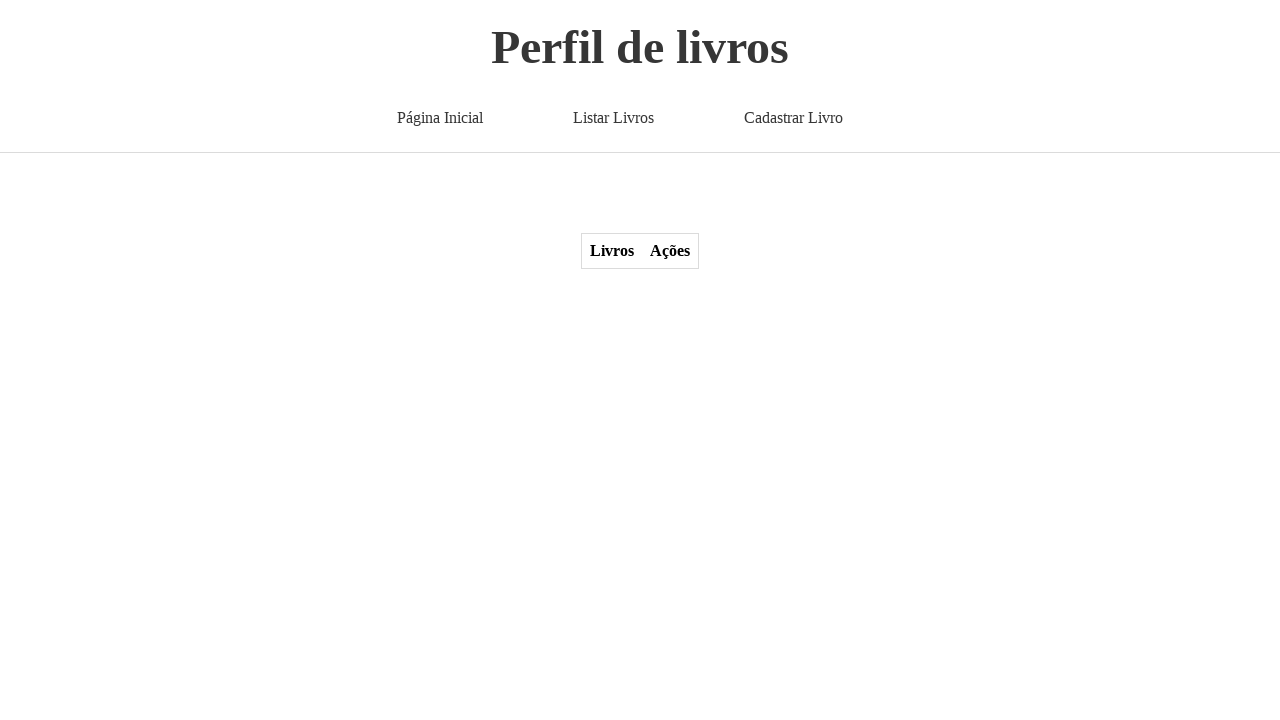

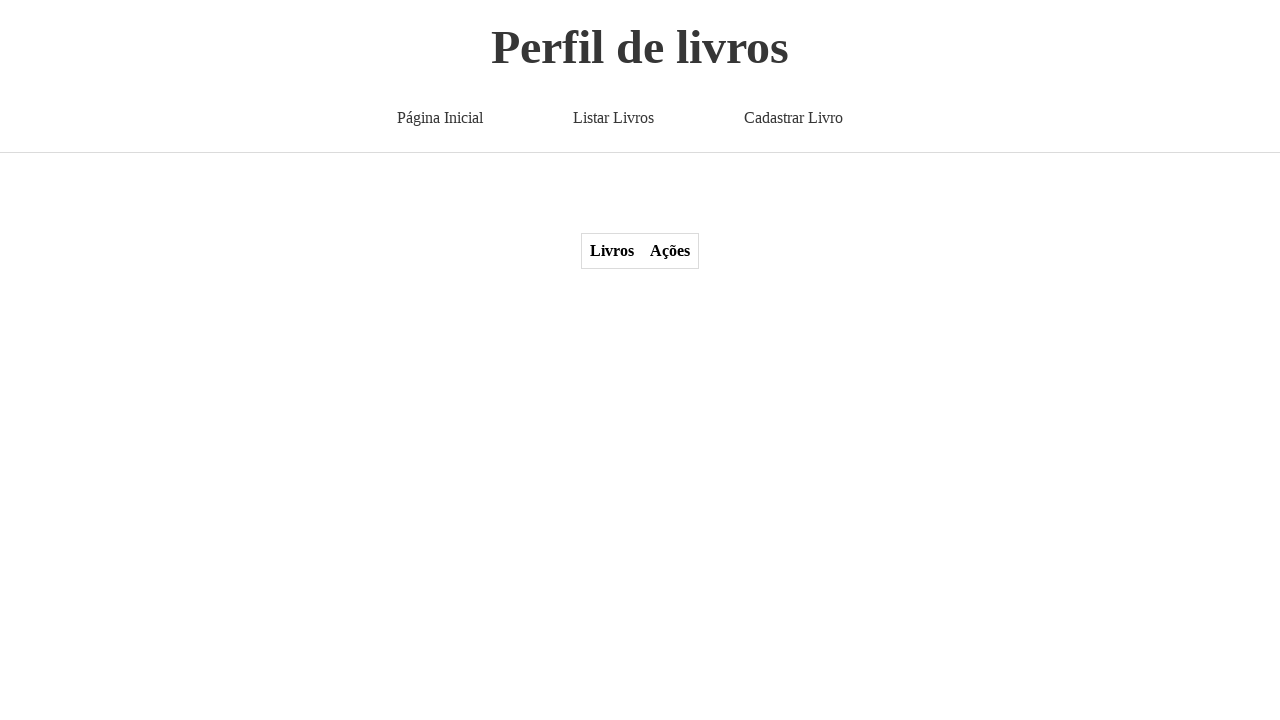